Tests that an invalid email format with double @ (invalid@domain@domain.com) triggers the email validation error message.

Starting URL: https://auth.votify.app/cs/sign-up?

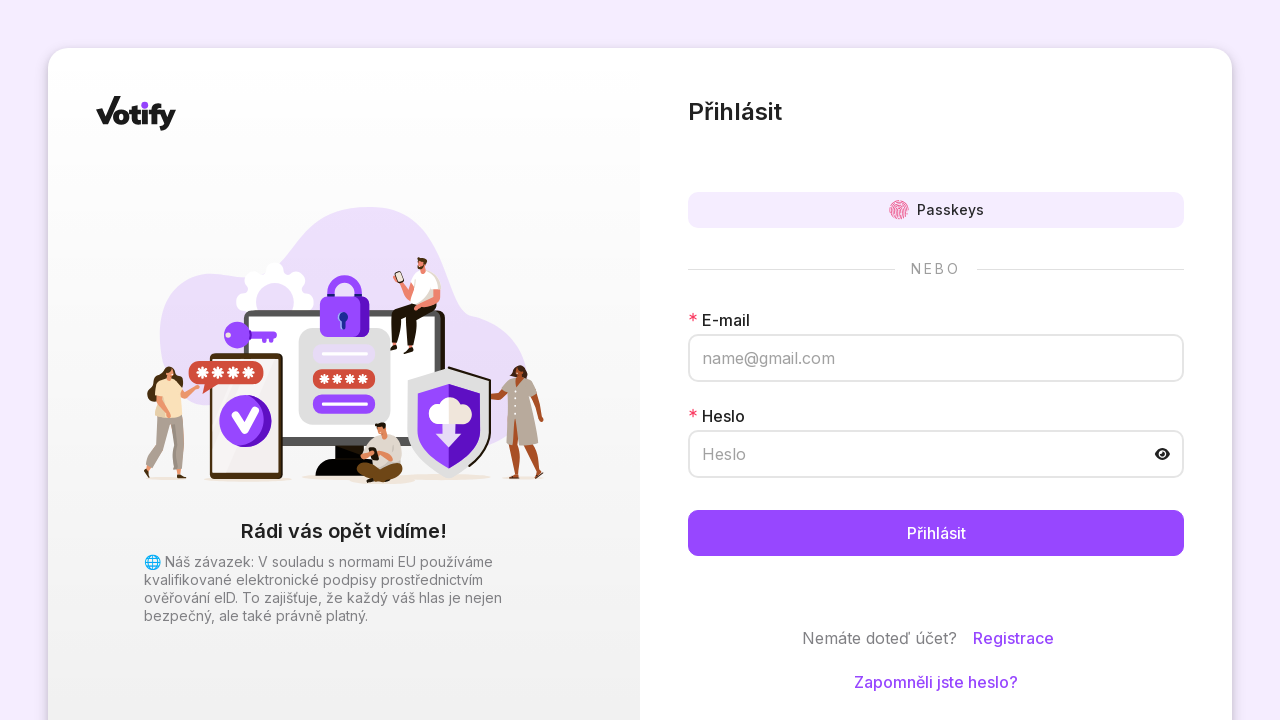

Filled email field with invalid format 'invalid@domain@domain.com' (double @) on [placeholder='name@gmail.com']
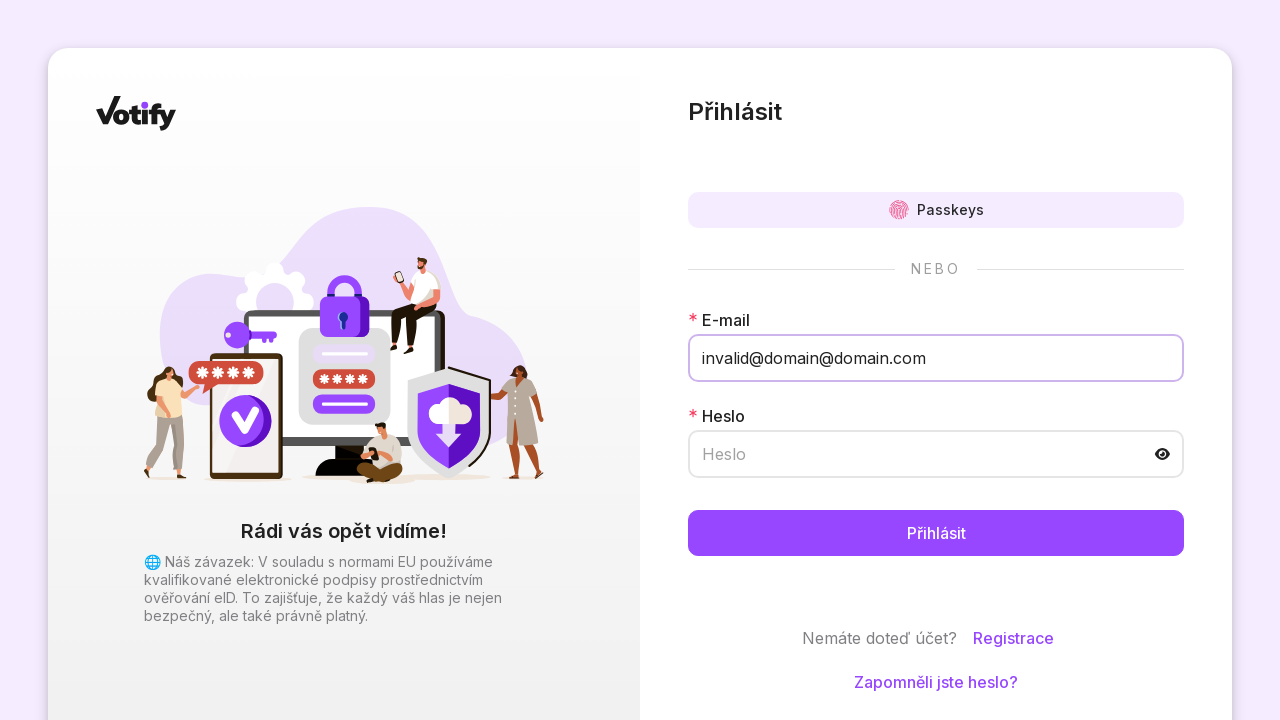

Clicked Registrace (registration) button at (1014, 638) on internal:role=button[name="Registrace"i]
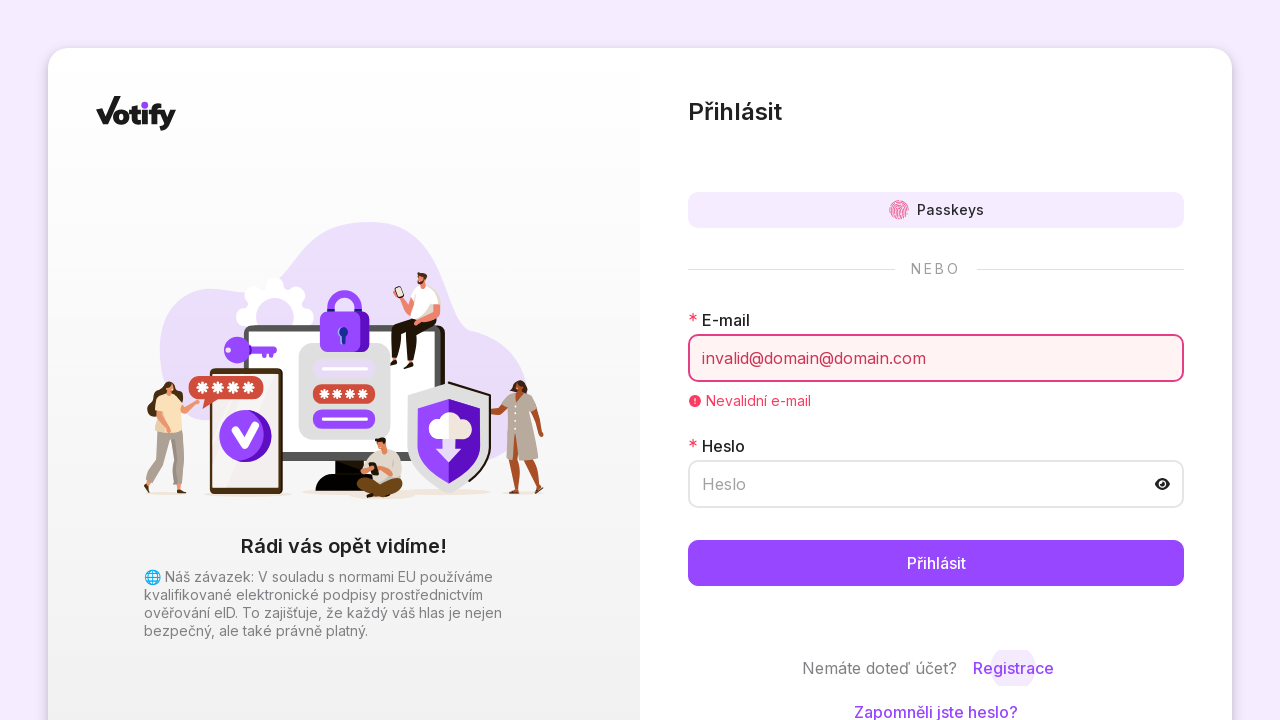

Email validation error message 'Nevalidní e-mail' appeared
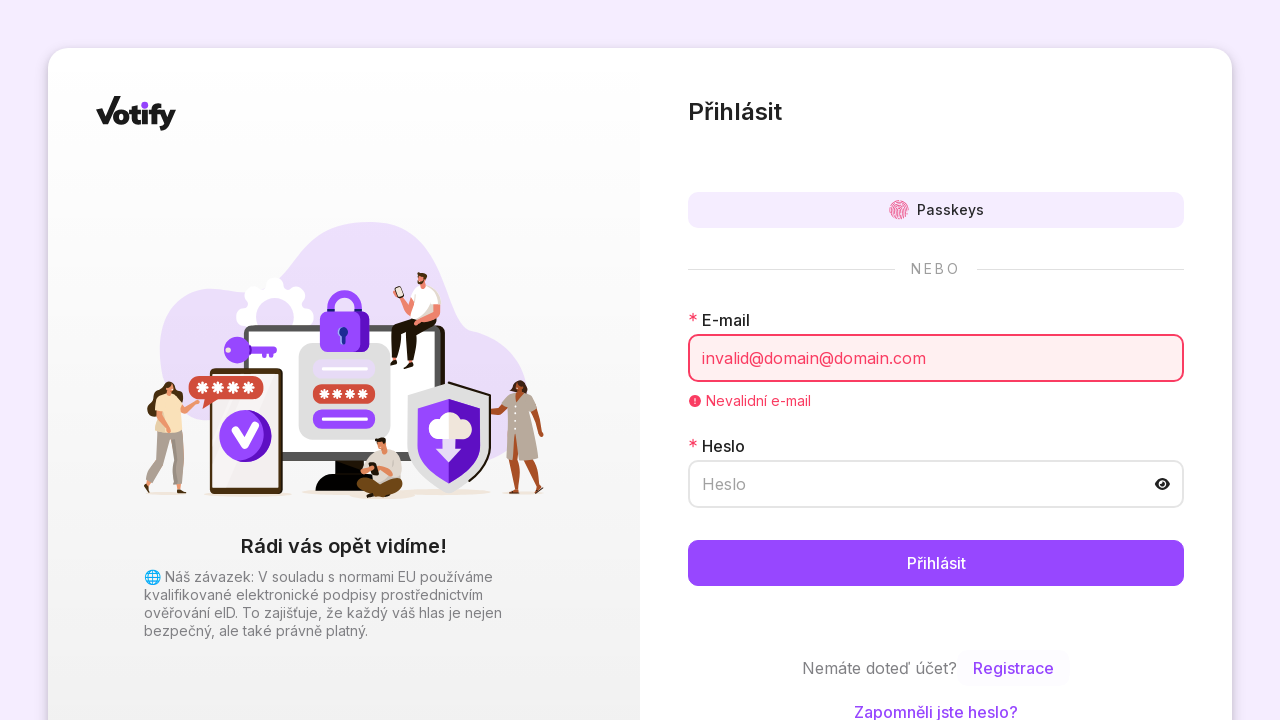

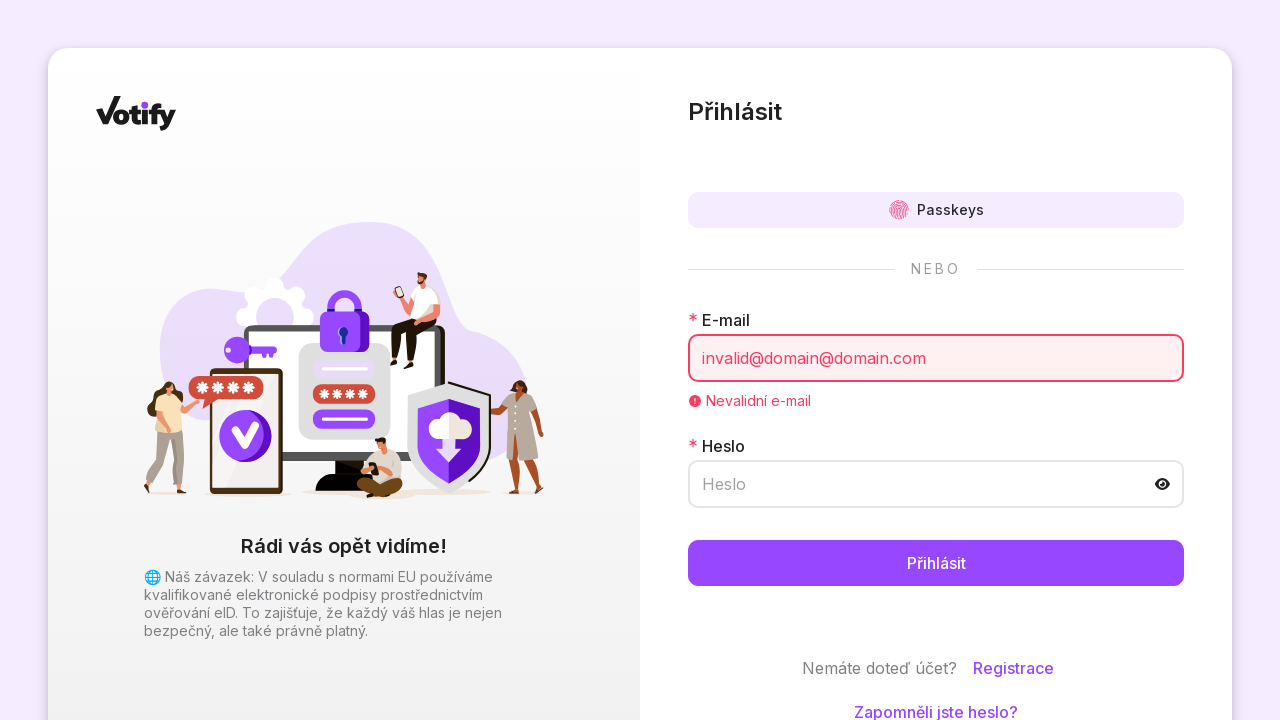